Tests form submission with invalid employee number "0" and valid direction "-", verifying number error is displayed

Starting URL: https://elenarivero.github.io/Ejercicio2/index.html

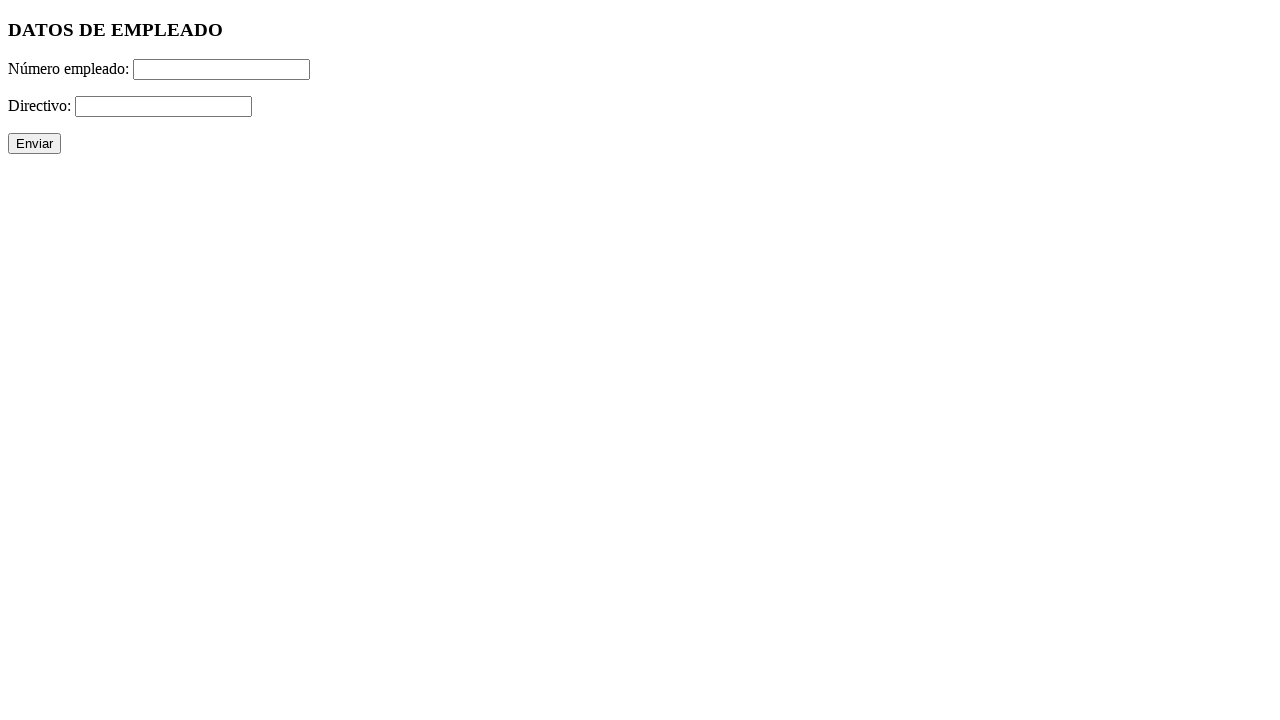

Filled employee number field with invalid value '0' on #numero
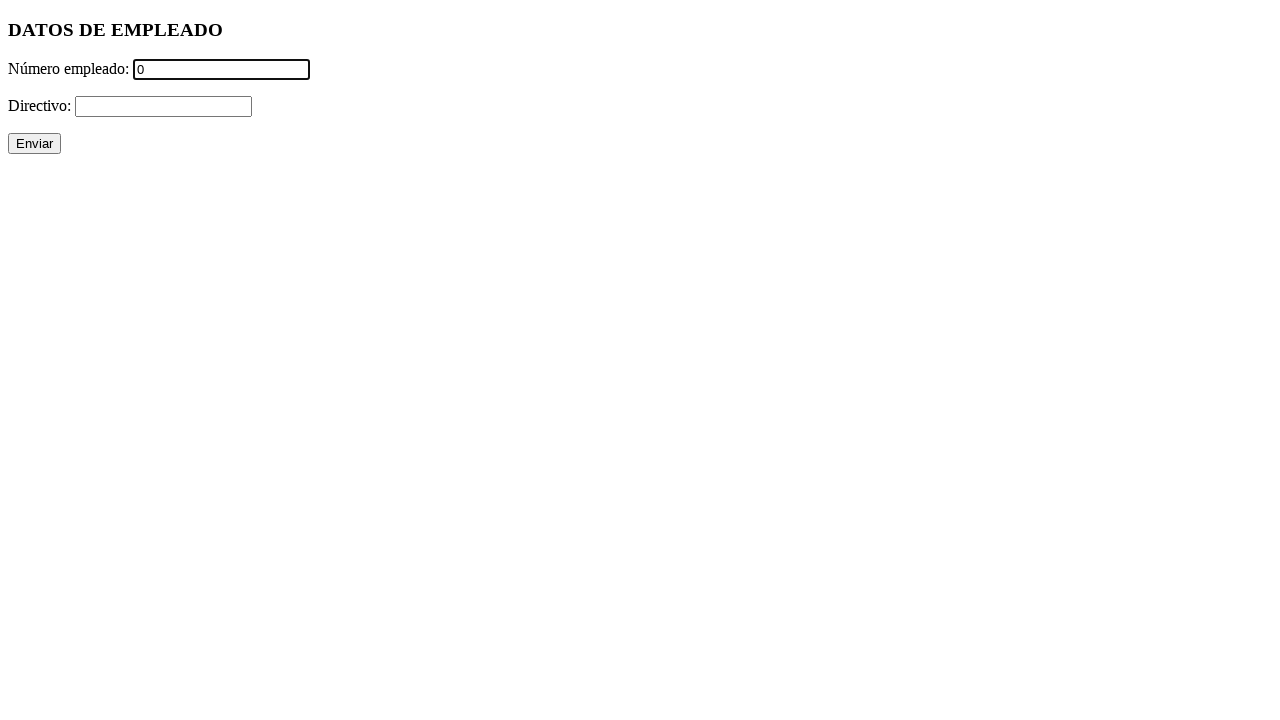

Filled direction field with '-' on #directivo
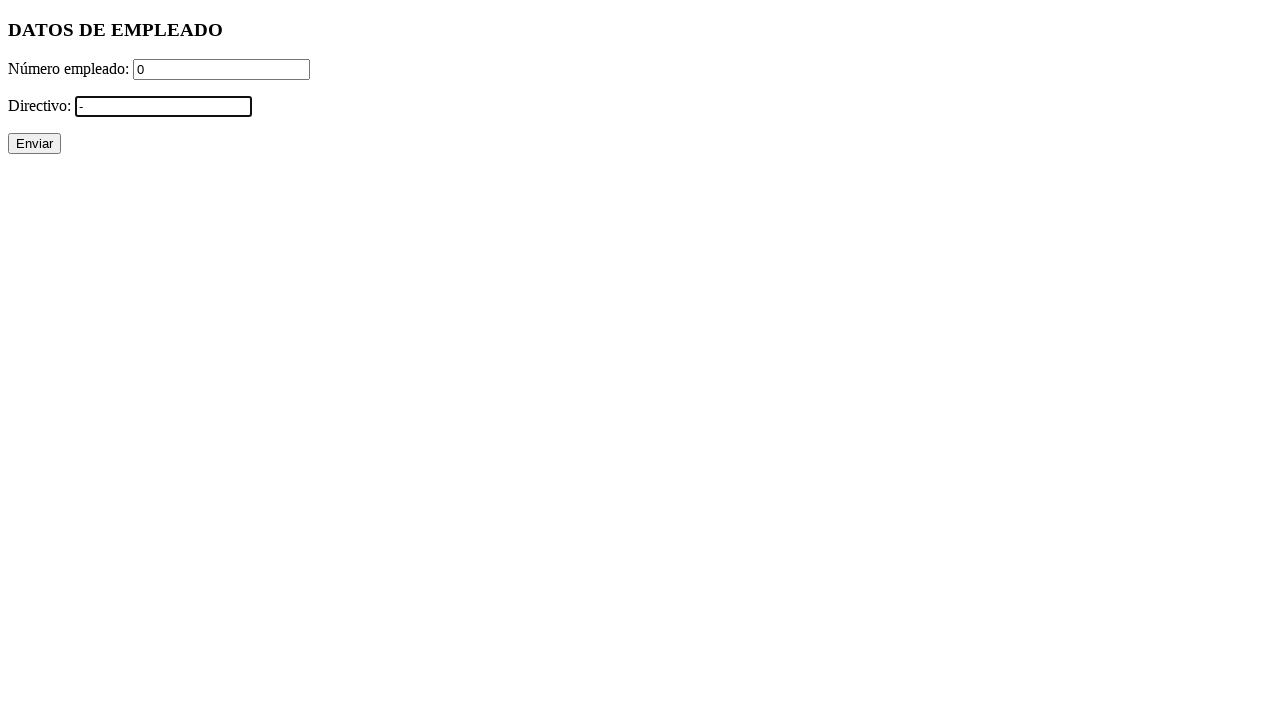

Clicked submit button to send form at (34, 144) on input[type='submit'][value='Enviar']
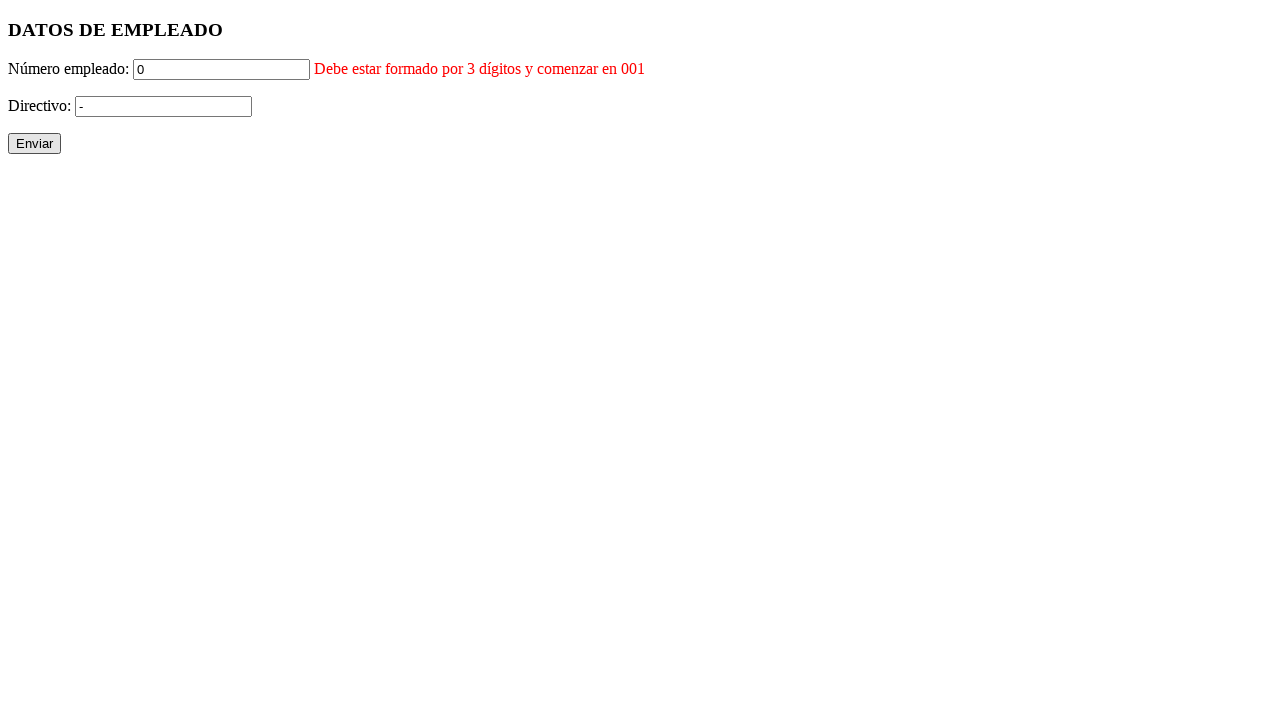

Located error message element for employee number
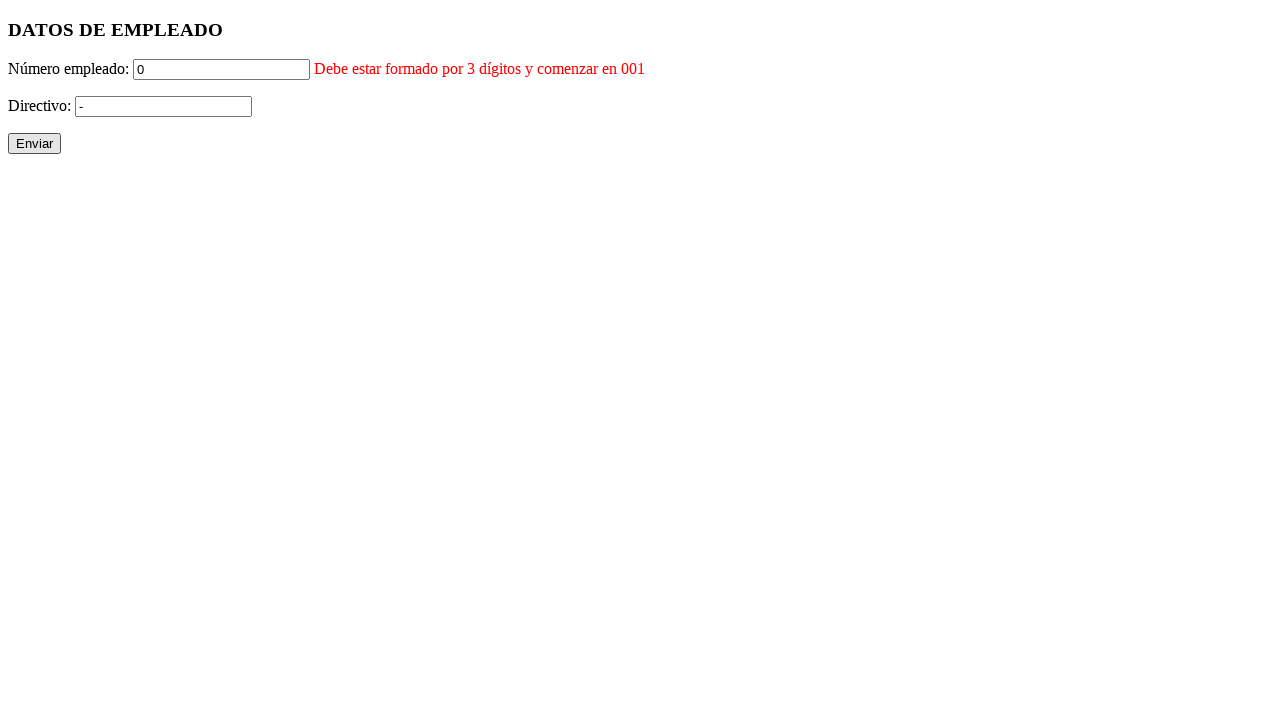

Verified error message for invalid employee number is displayed
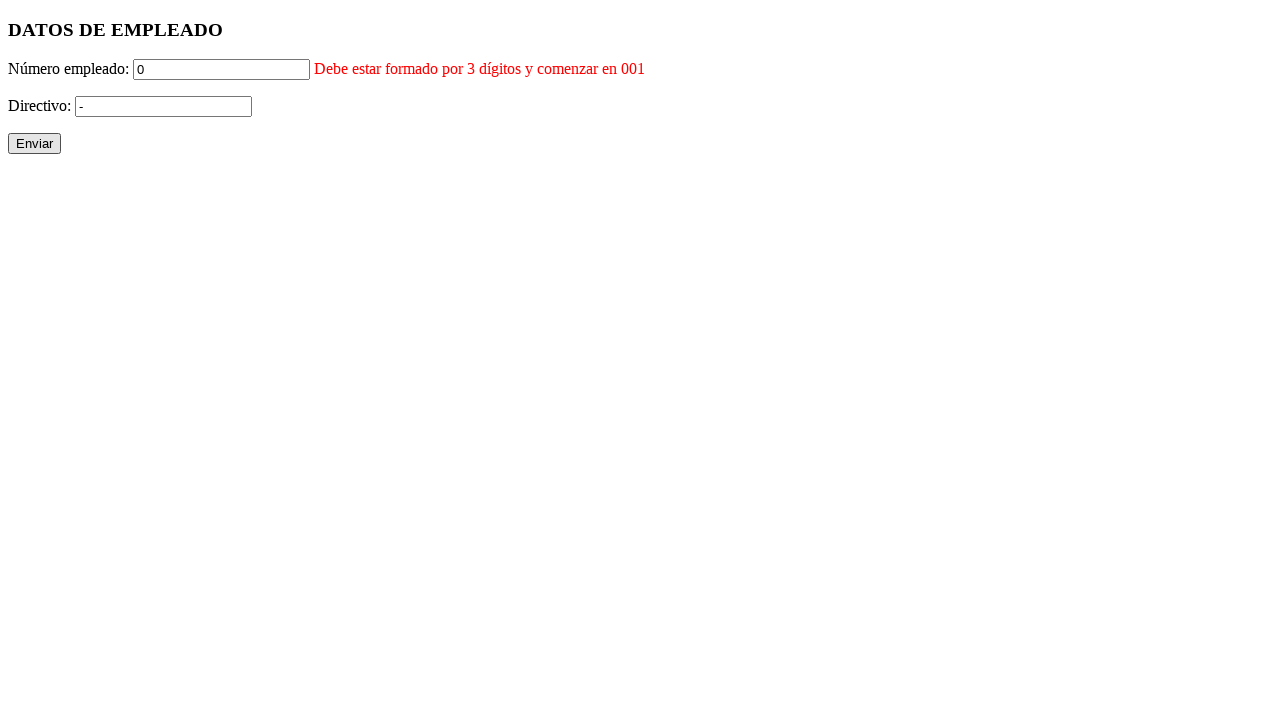

Located error message element for direction field
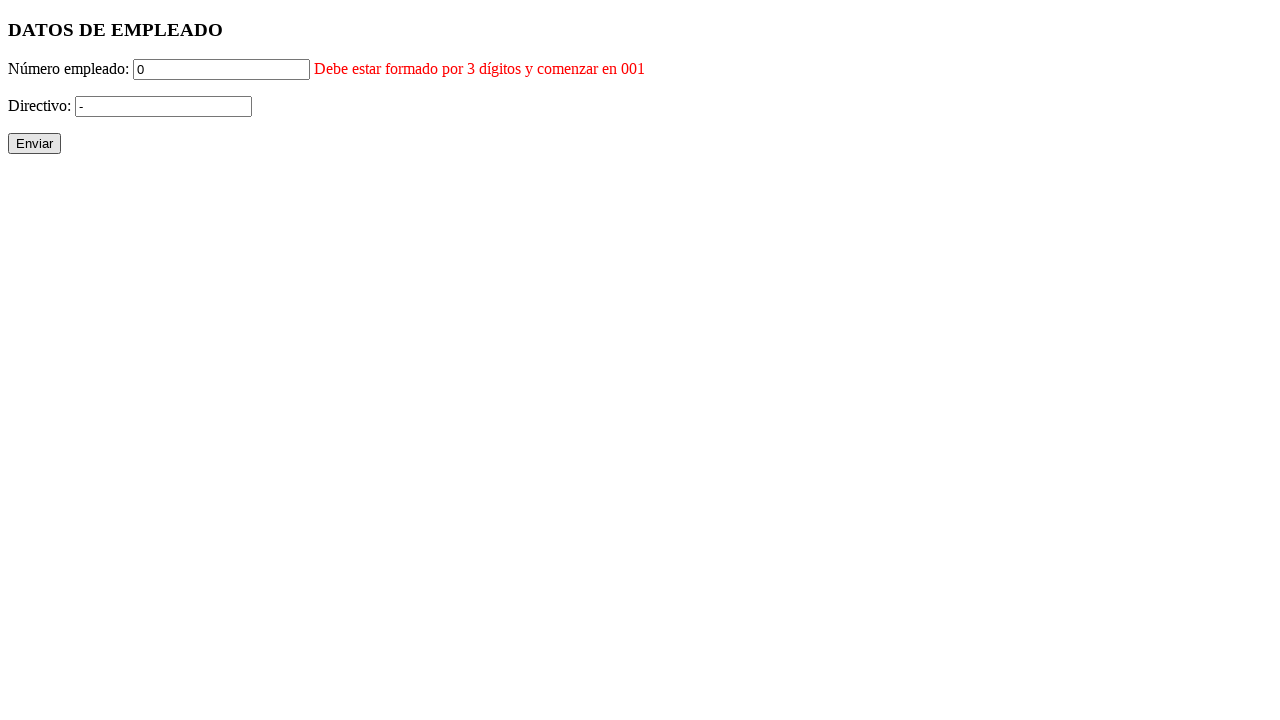

Verified no error message is displayed for valid direction value
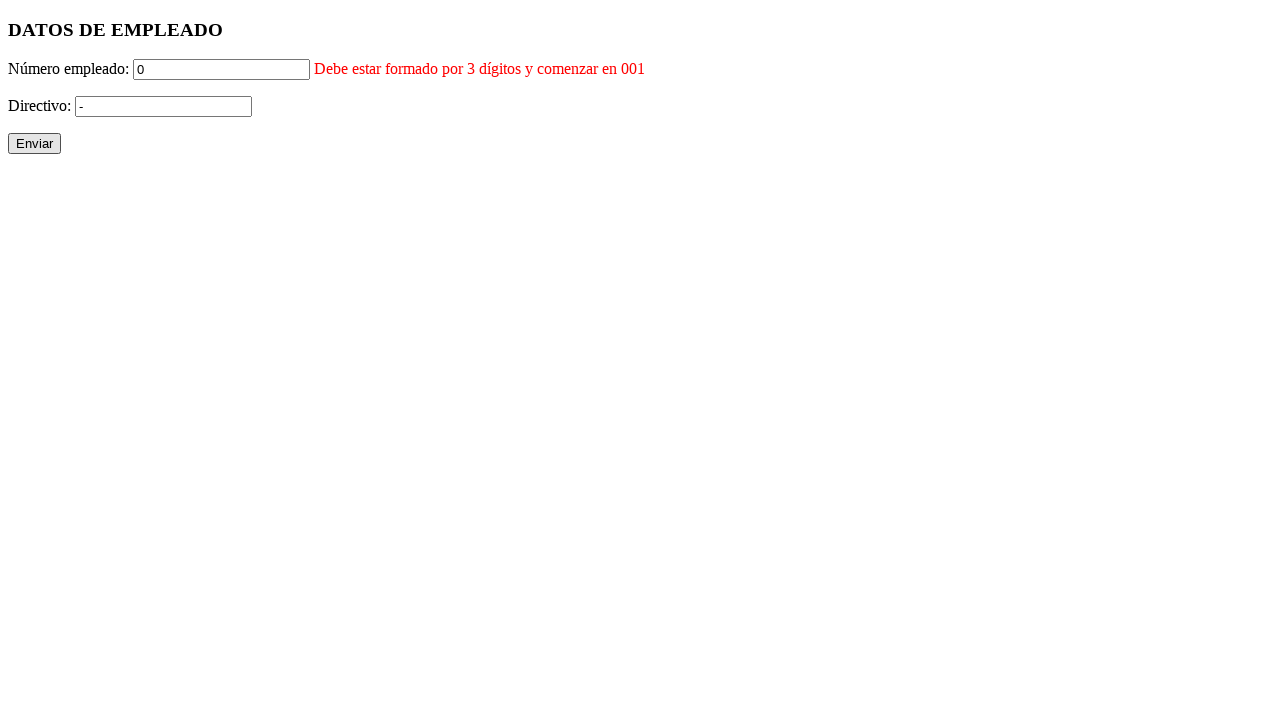

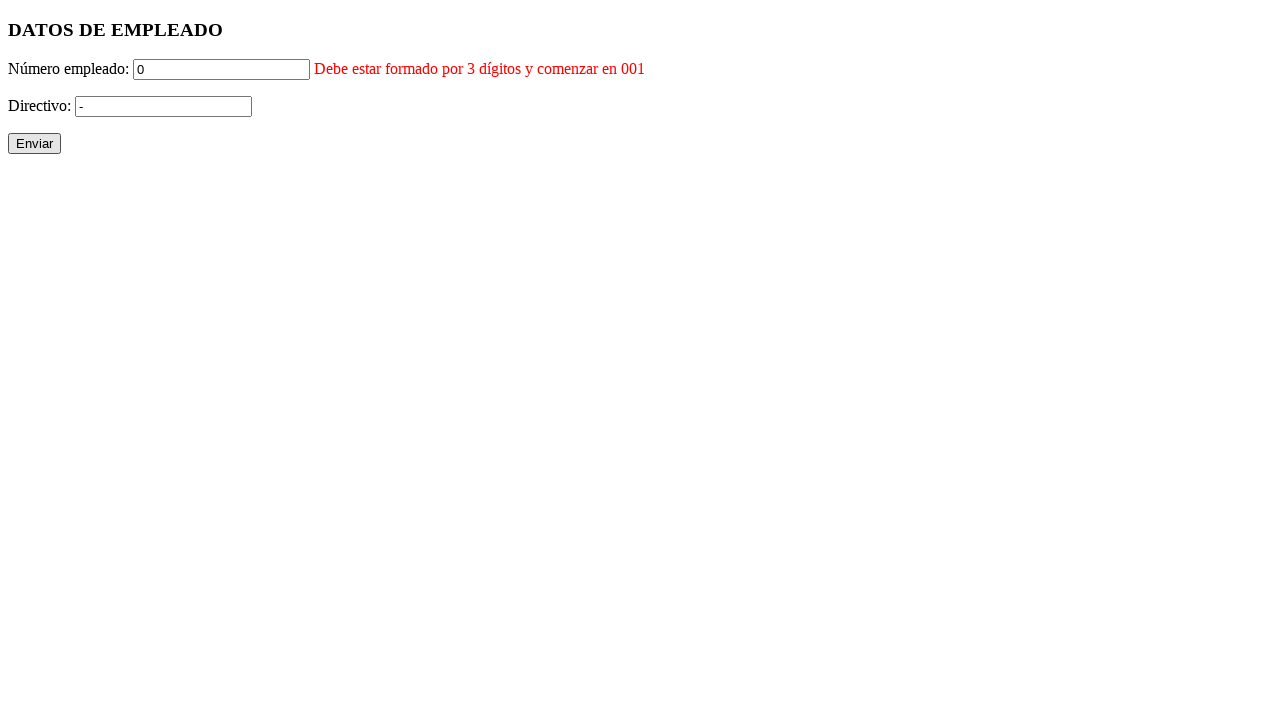